Tests a registration form by filling in first name, username, date of birth, and selecting a department from a dropdown. The test uses randomly generated data for form fields.

Starting URL: https://practice.cydeo.com/registration_form

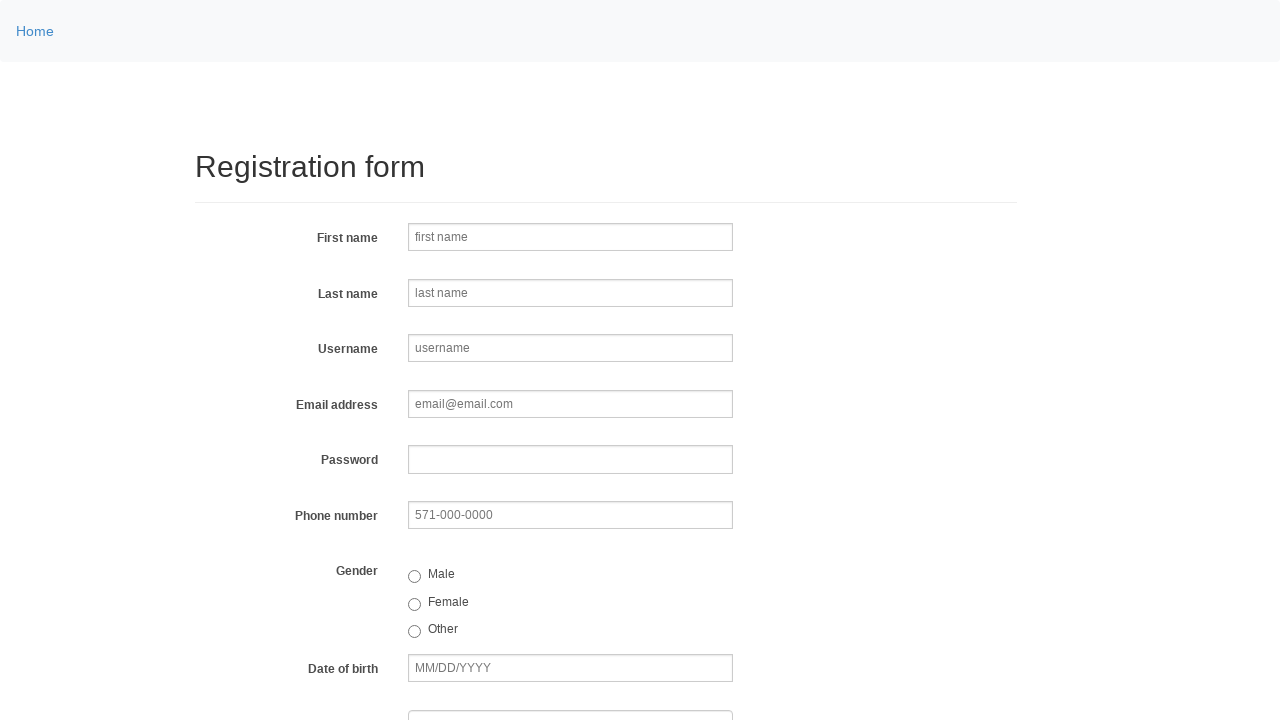

Filled first name field with 'Jennifer' on input[name='firstname']
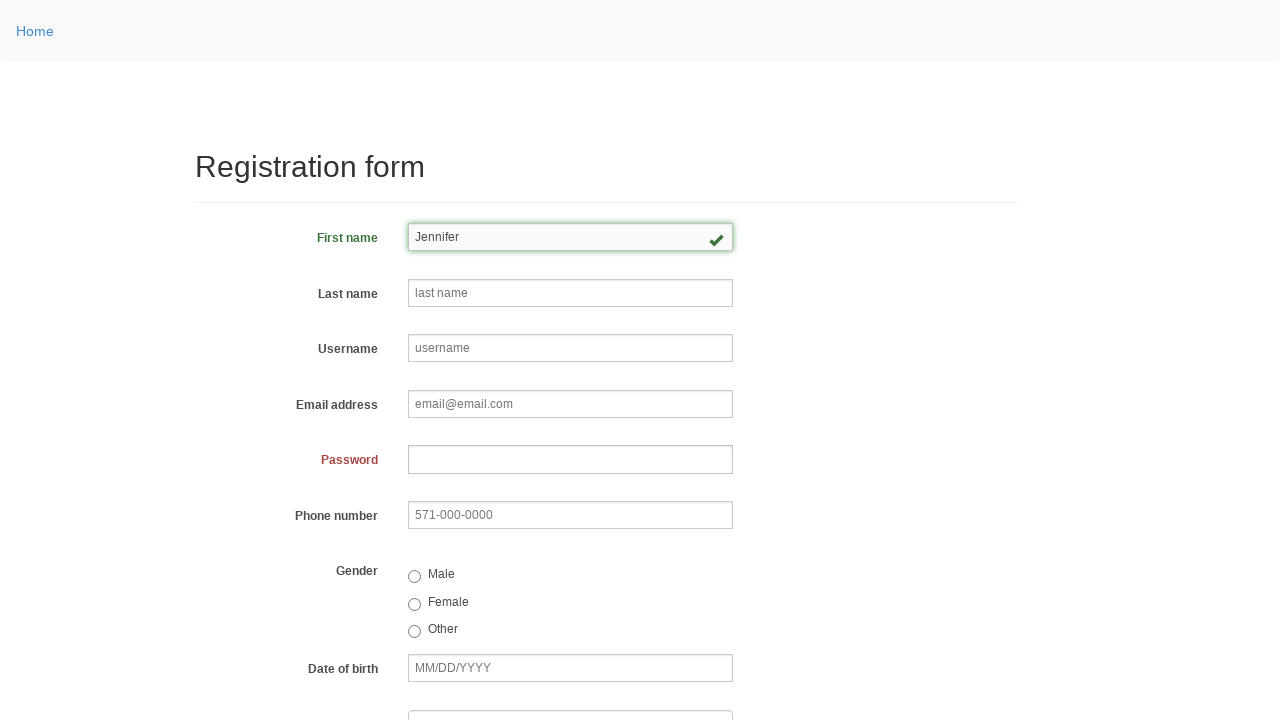

Filled username field with 'jsmith669' on input[name='username']
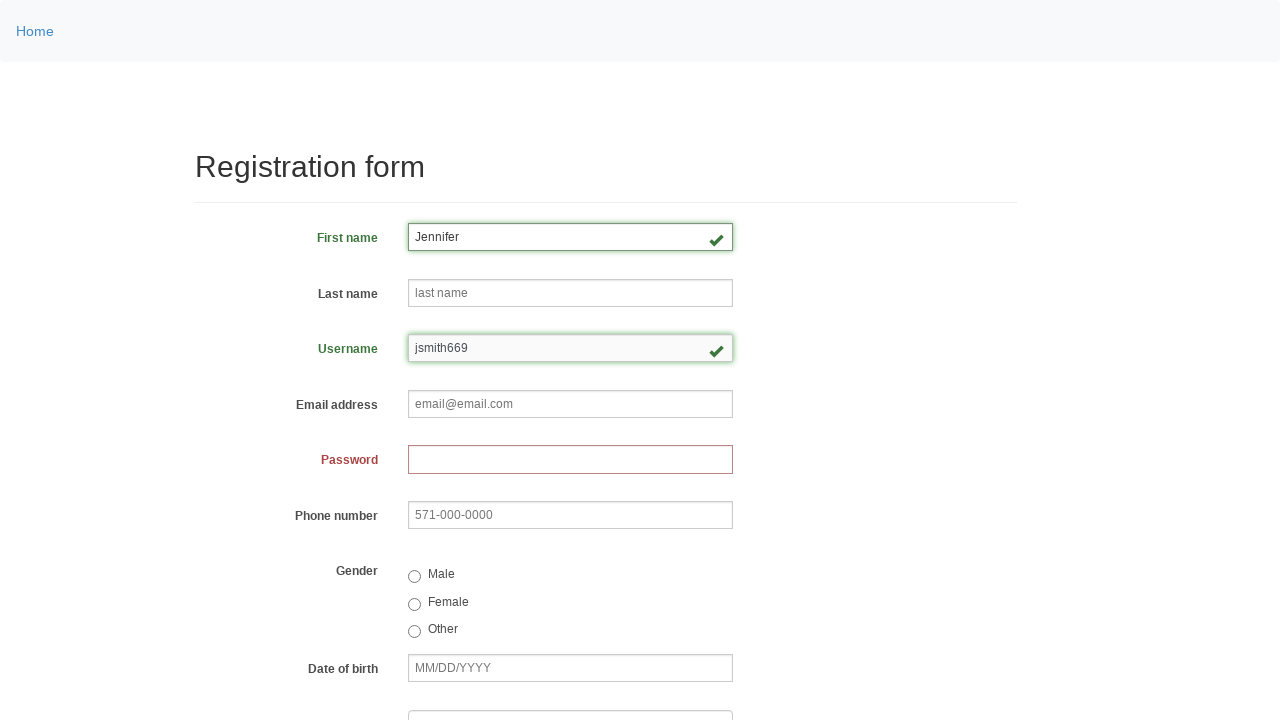

Selected gender radio button at index 2 at (414, 632) on input[type='radio'] >> nth=2
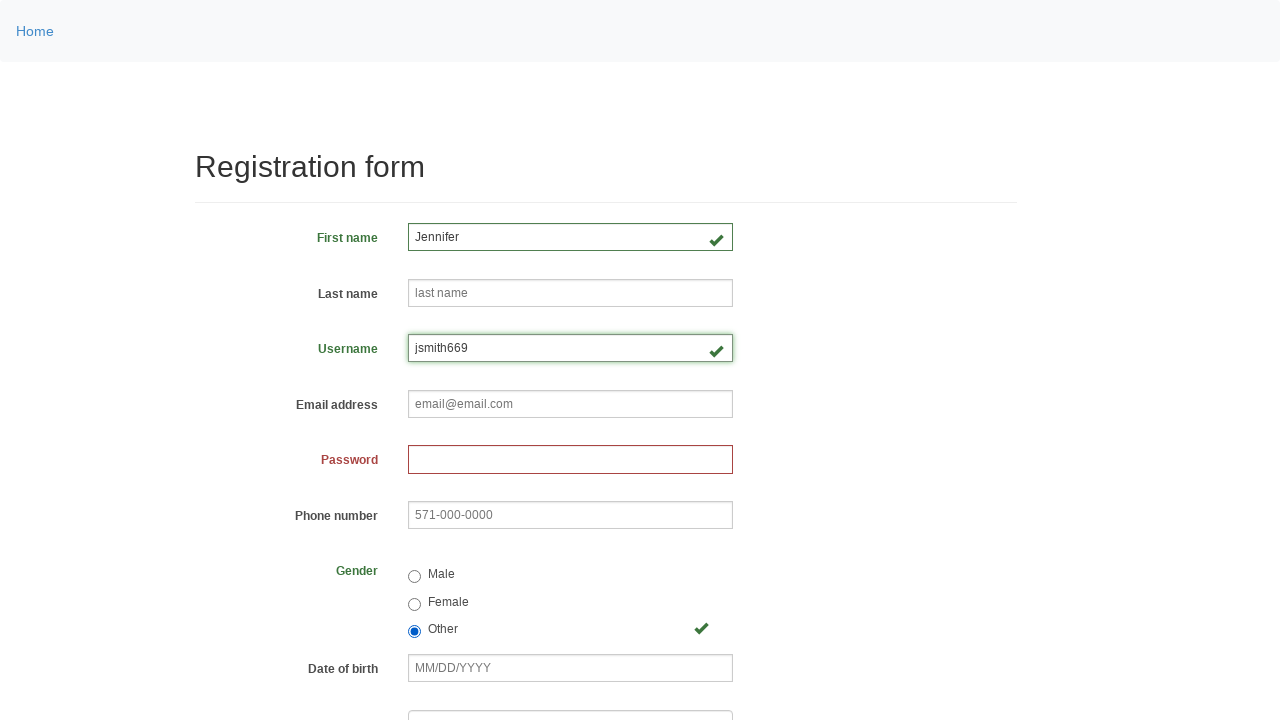

Filled date of birth field with '10/03/1980' on input[name='birthday']
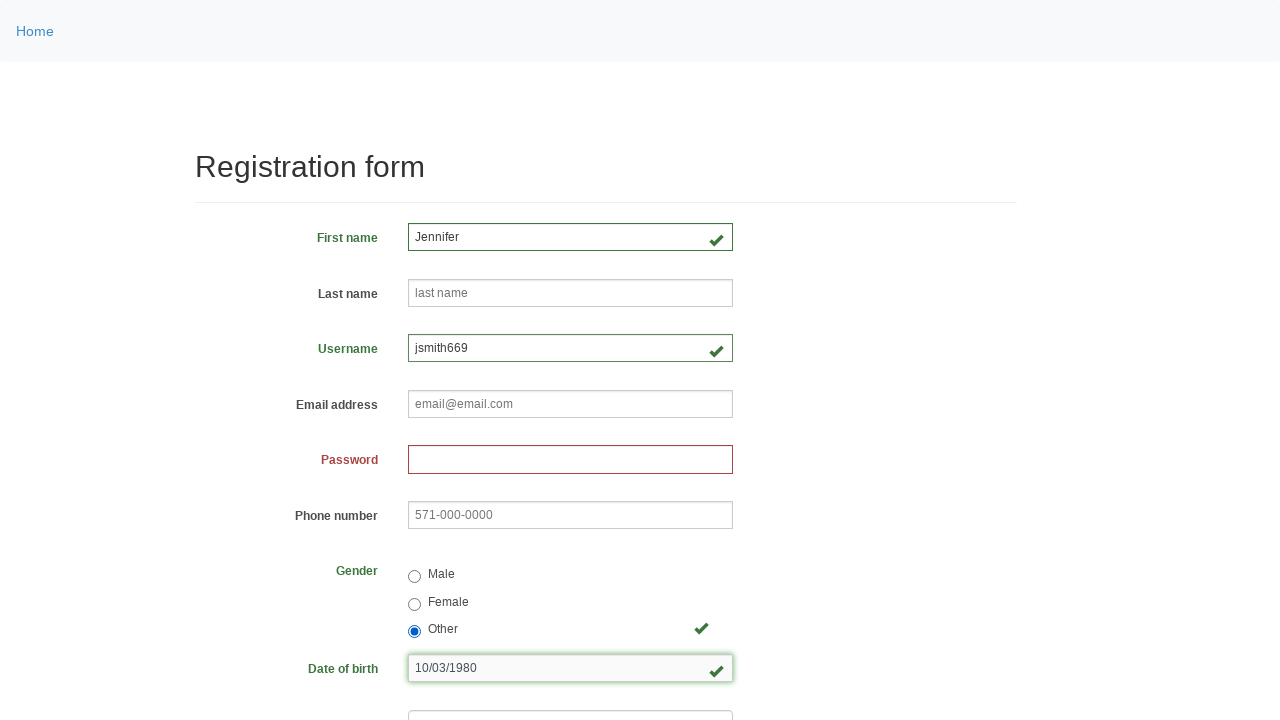

Selected department from dropdown at index 3 on select[name='department']
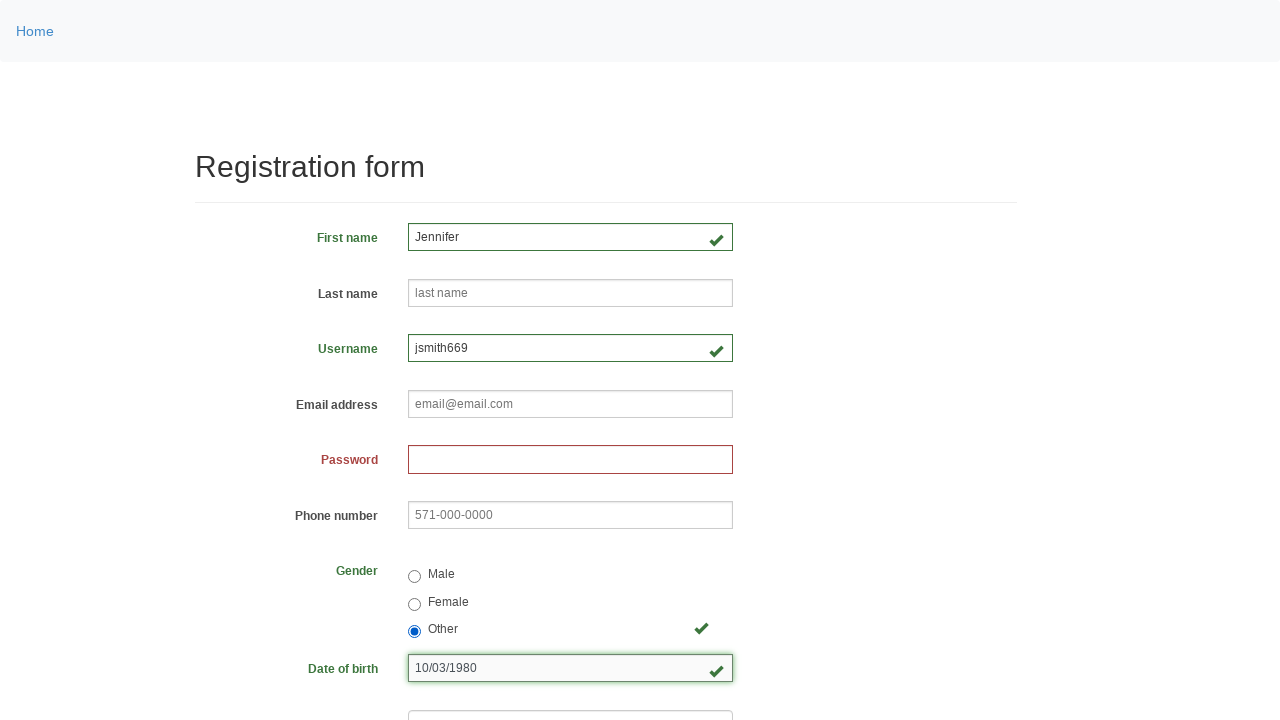

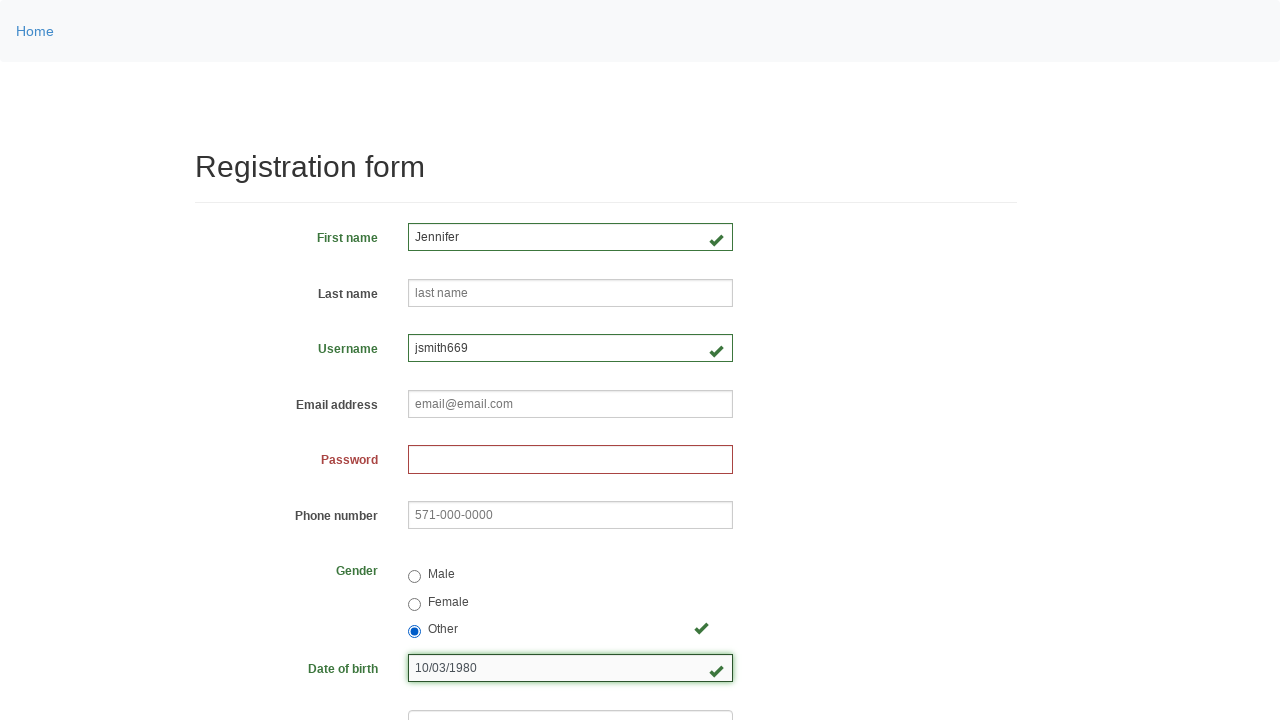